Tests input field interaction by navigating to inputs page and clicking on the input

Starting URL: https://the-internet.herokuapp.com/

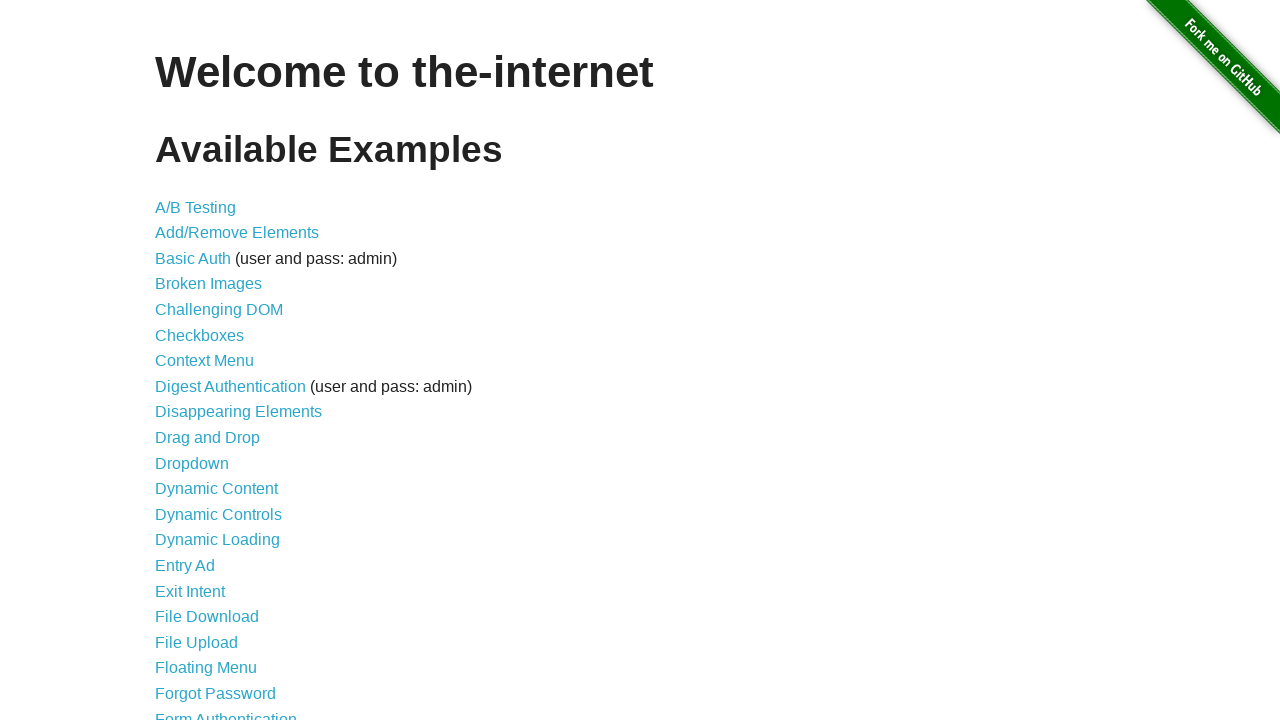

Clicked on Inputs link in navigation menu at (176, 361) on xpath=//*[@id="content"]/ul/li[27]/a
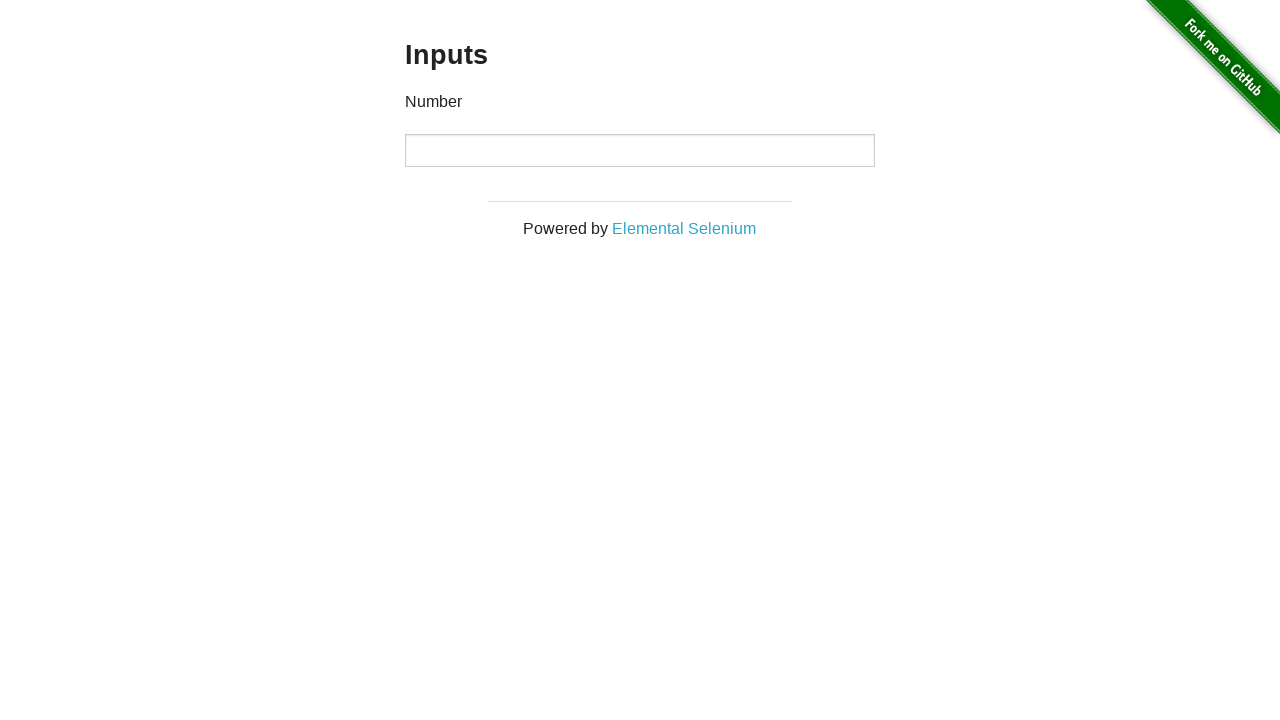

Clicked on the number input field at (640, 150) on xpath=//*[@id="content"]/div/div/div/input
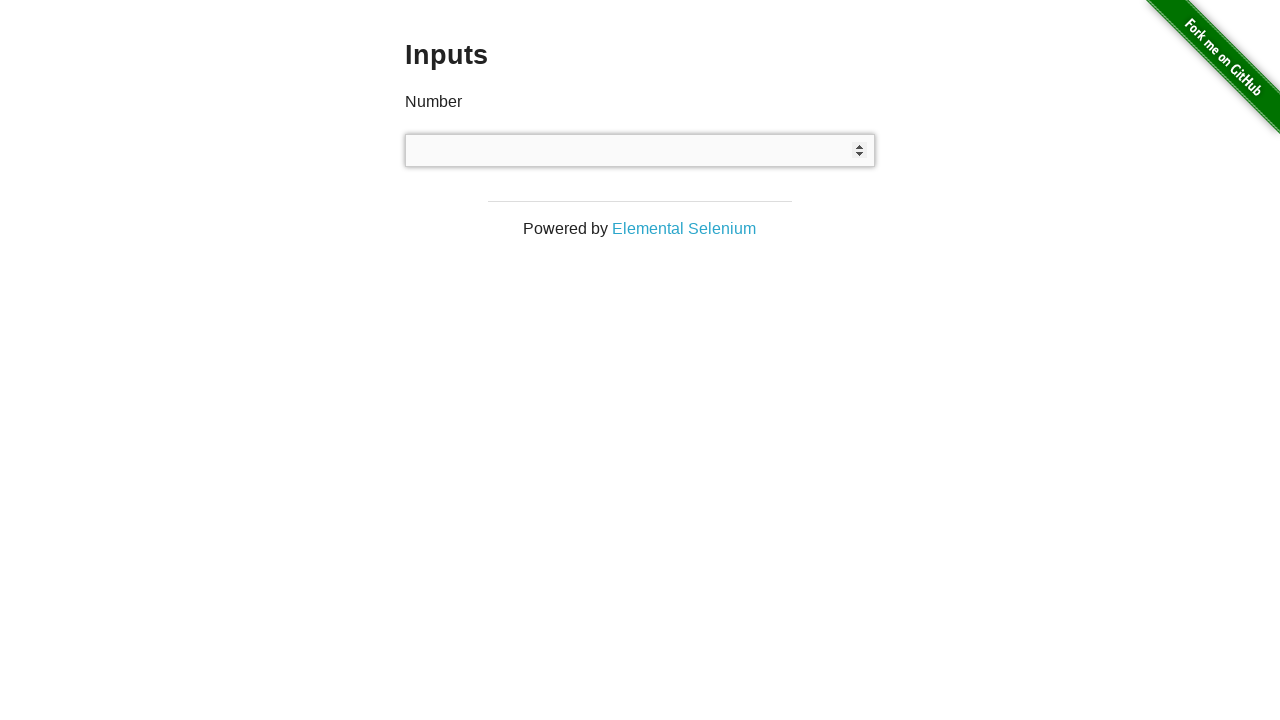

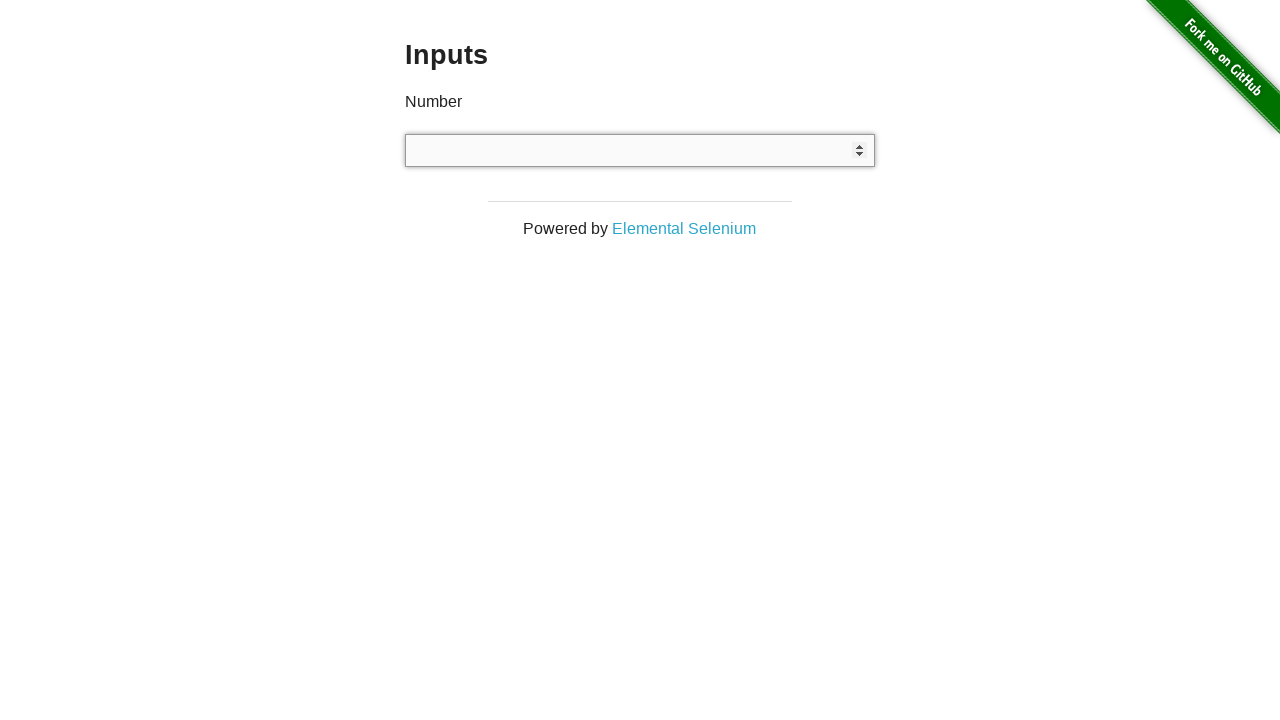